Tests drag and drop functionality by dragging column A to column B

Starting URL: https://the-internet.herokuapp.com/

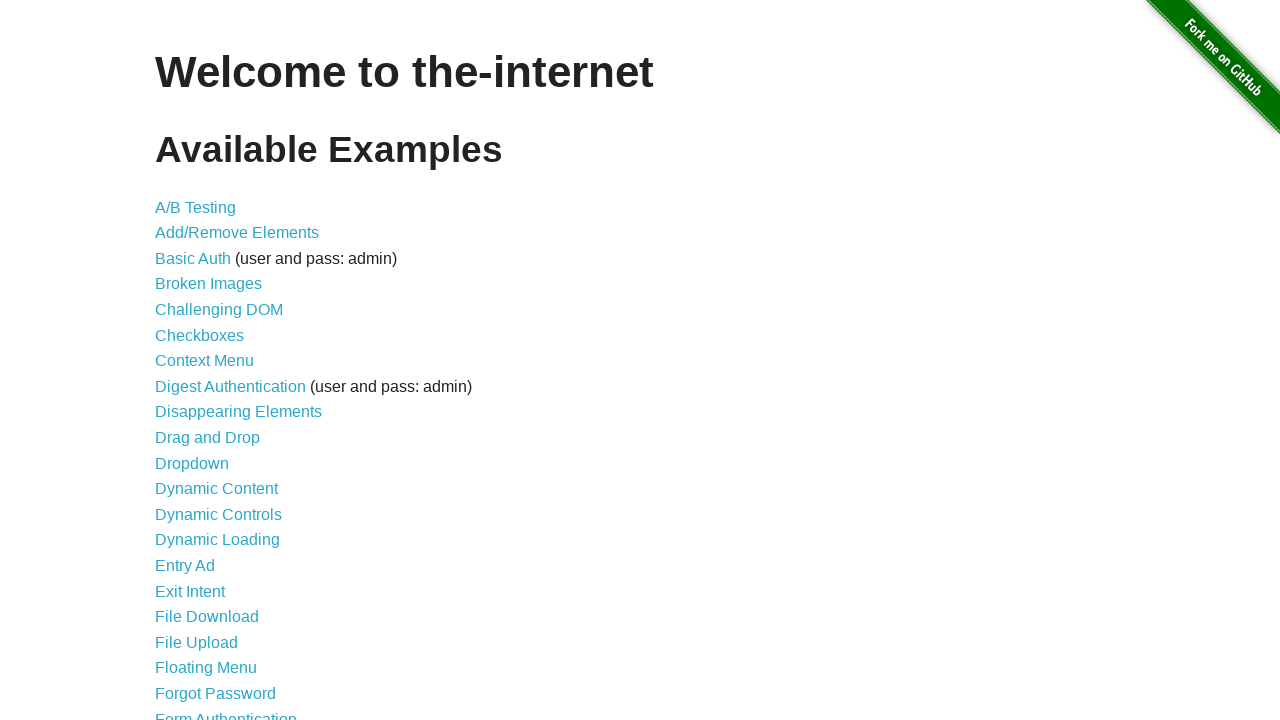

Clicked on Drag and Drop link at (208, 438) on xpath=//a[text()='Drag and Drop']
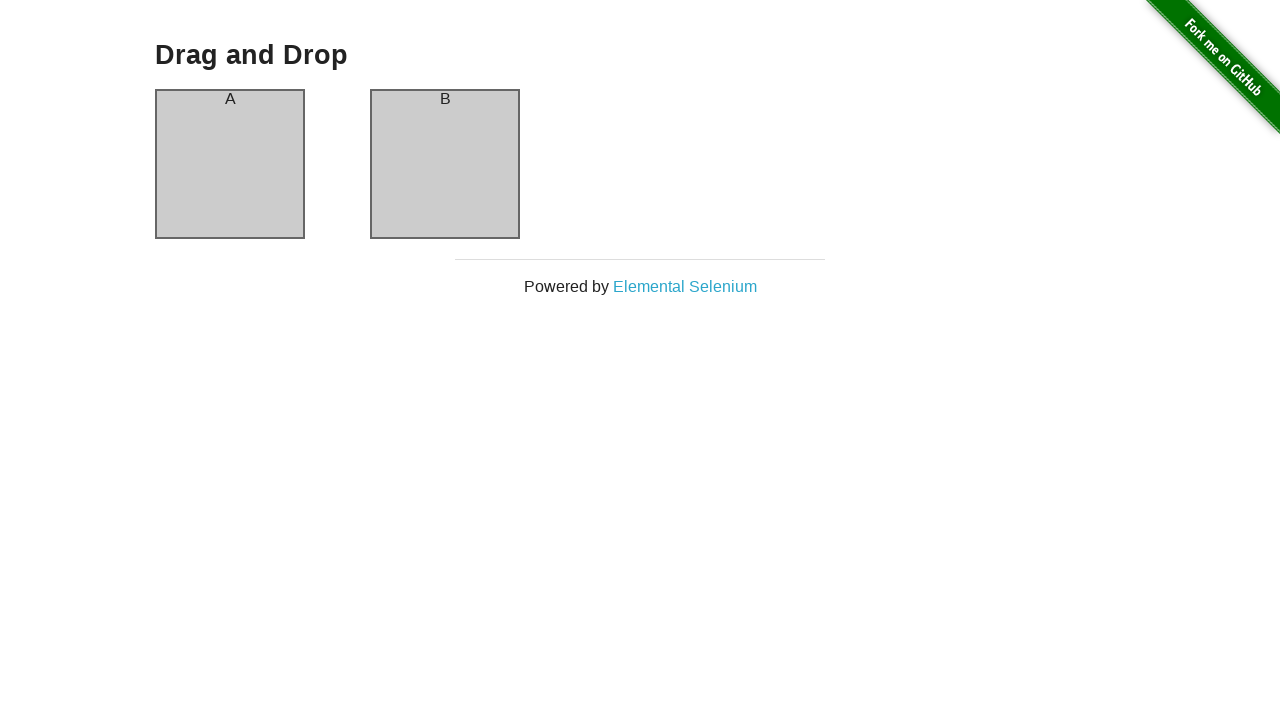

Column A element loaded
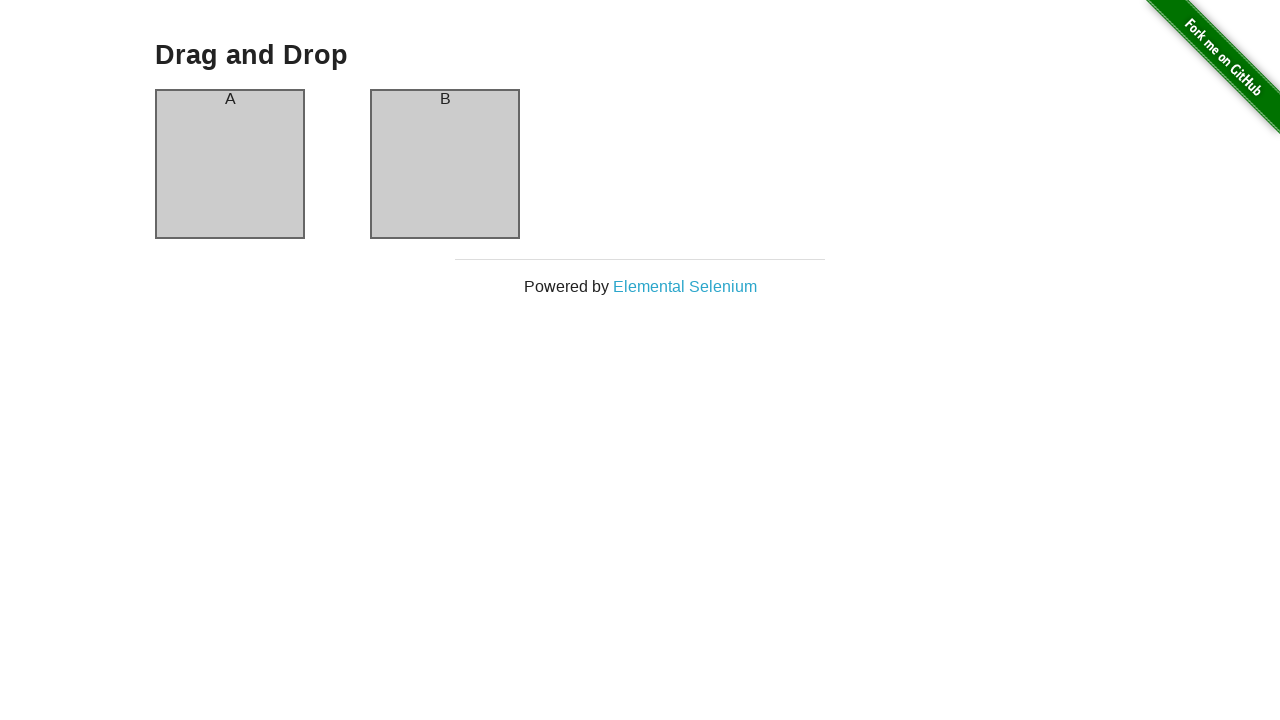

Dragged column A to column B at (445, 164)
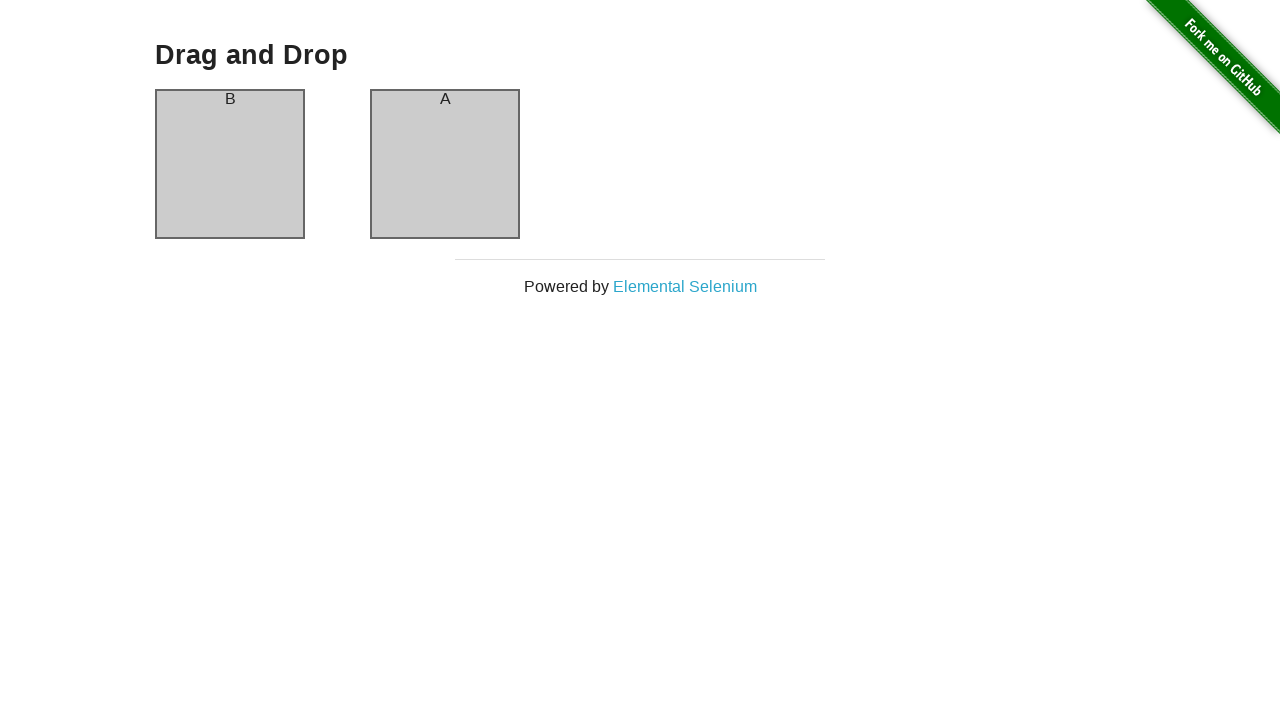

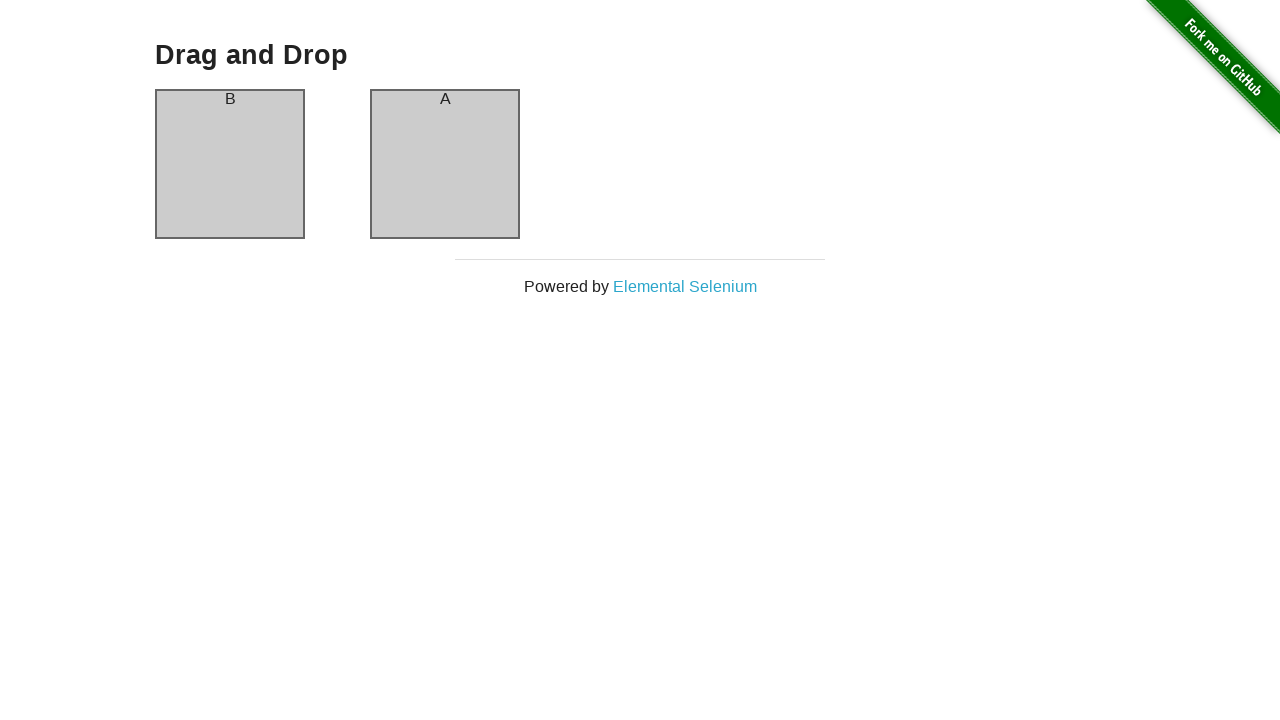